Tests button interactions on a Selenium practice page by clicking a home button, navigating back, and verifying button properties like position, color, and dimensions.

Starting URL: https://manojkumar4636.github.io/Selenium_Practice_Hub/pages/Button.html

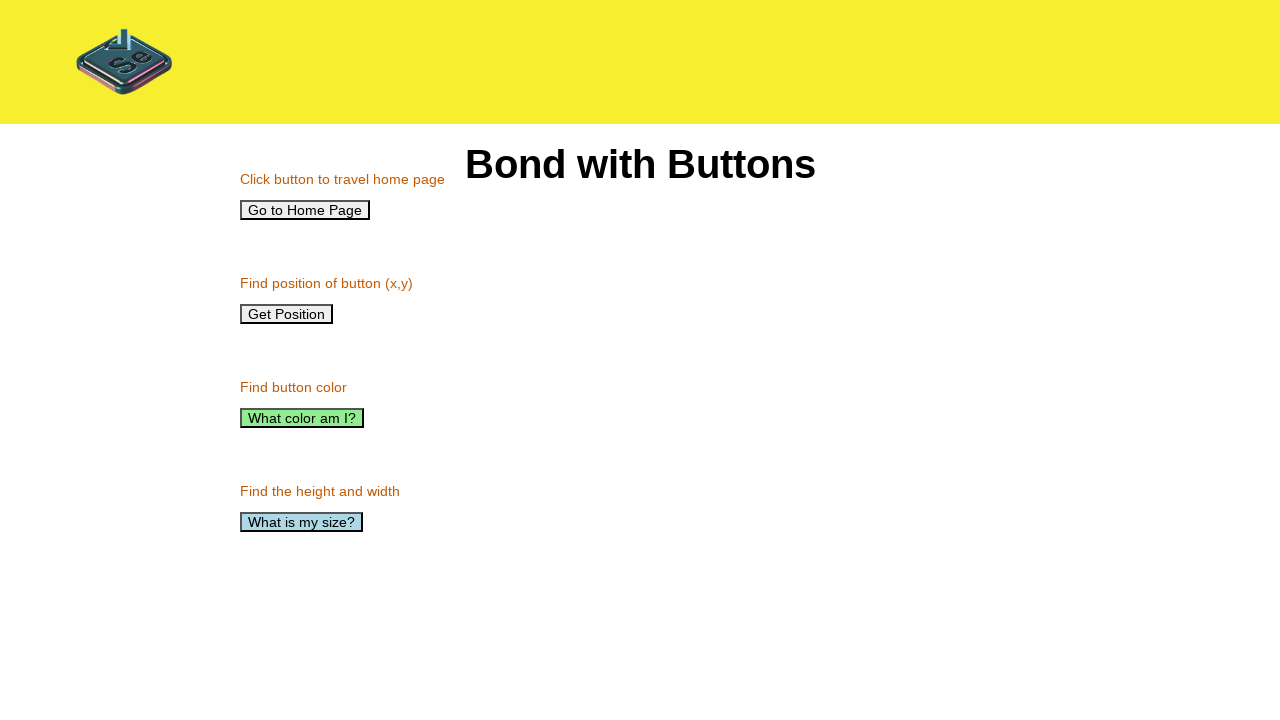

Clicked home button to navigate to home page at (305, 210) on #home
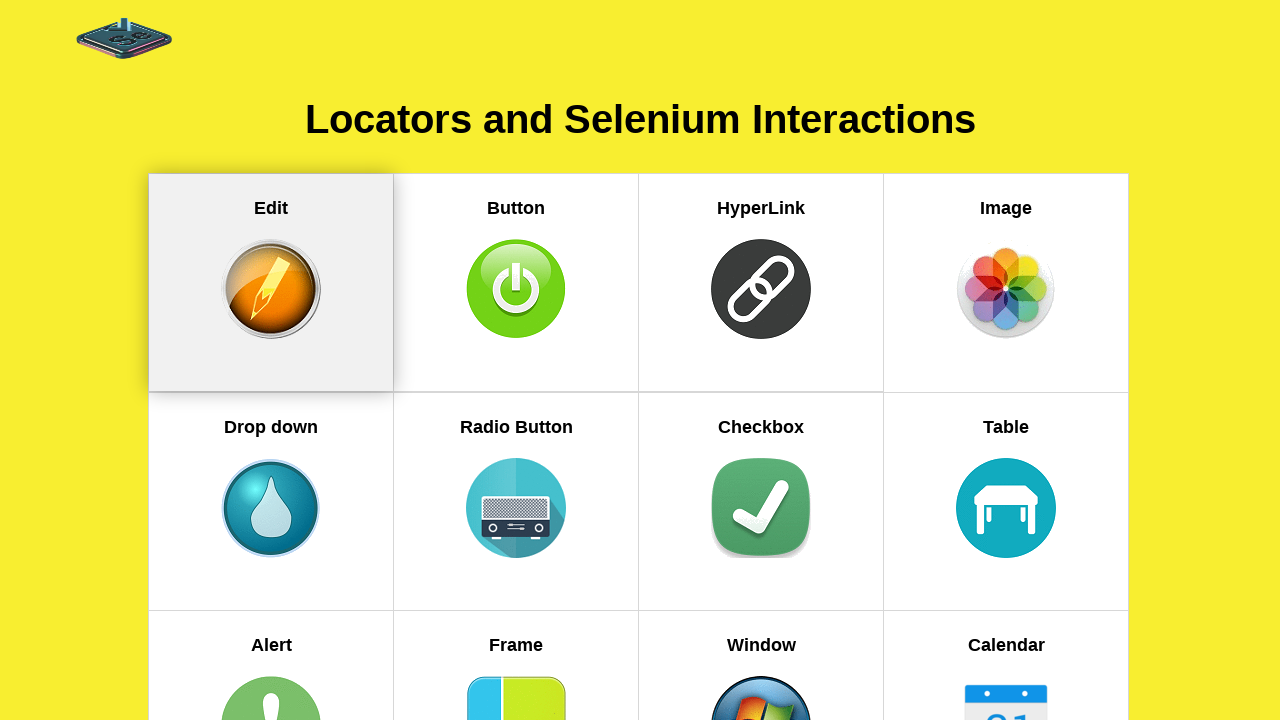

Navigated back to previous page using browser back button
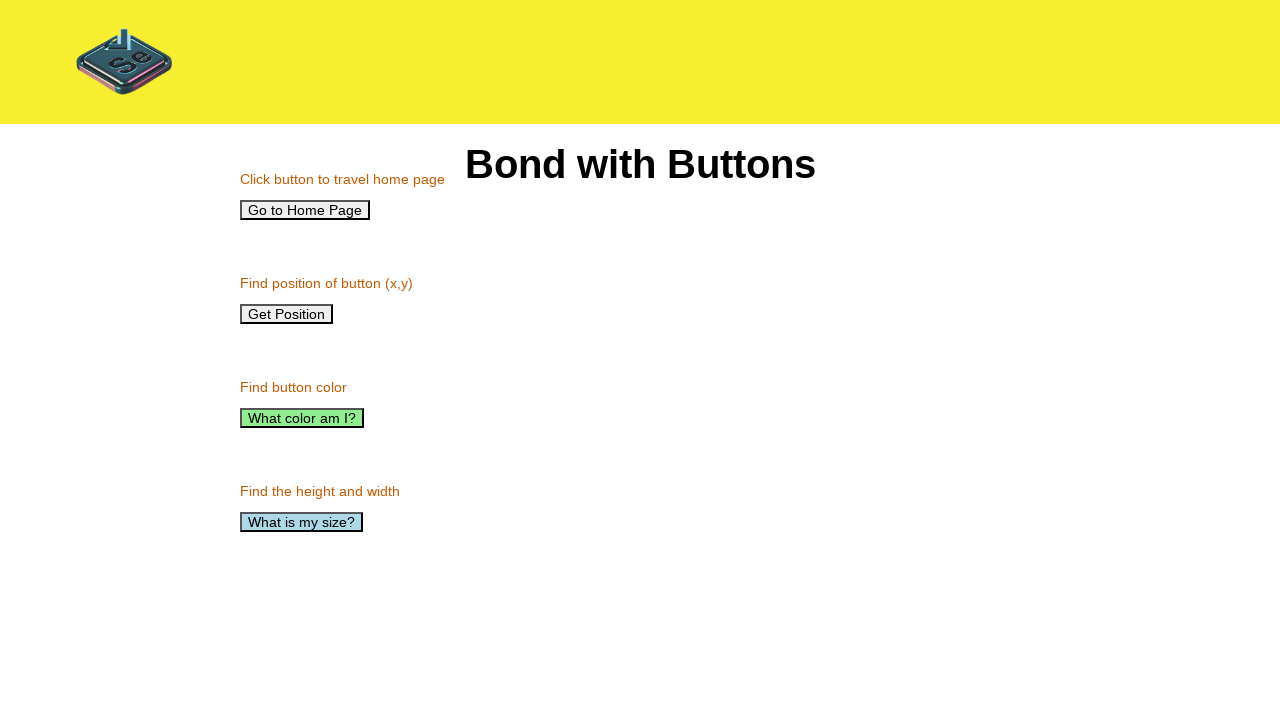

Waited for position button to load on the page
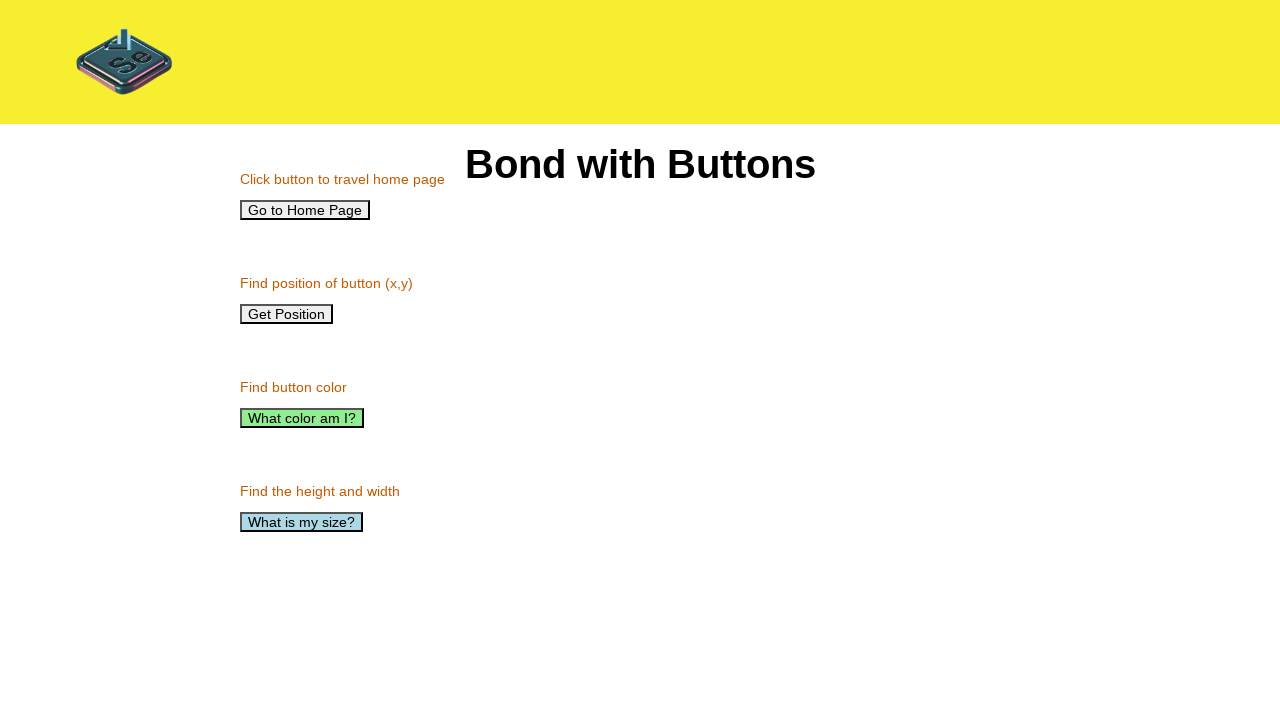

Retrieved position button bounding box: X=240, Y=304
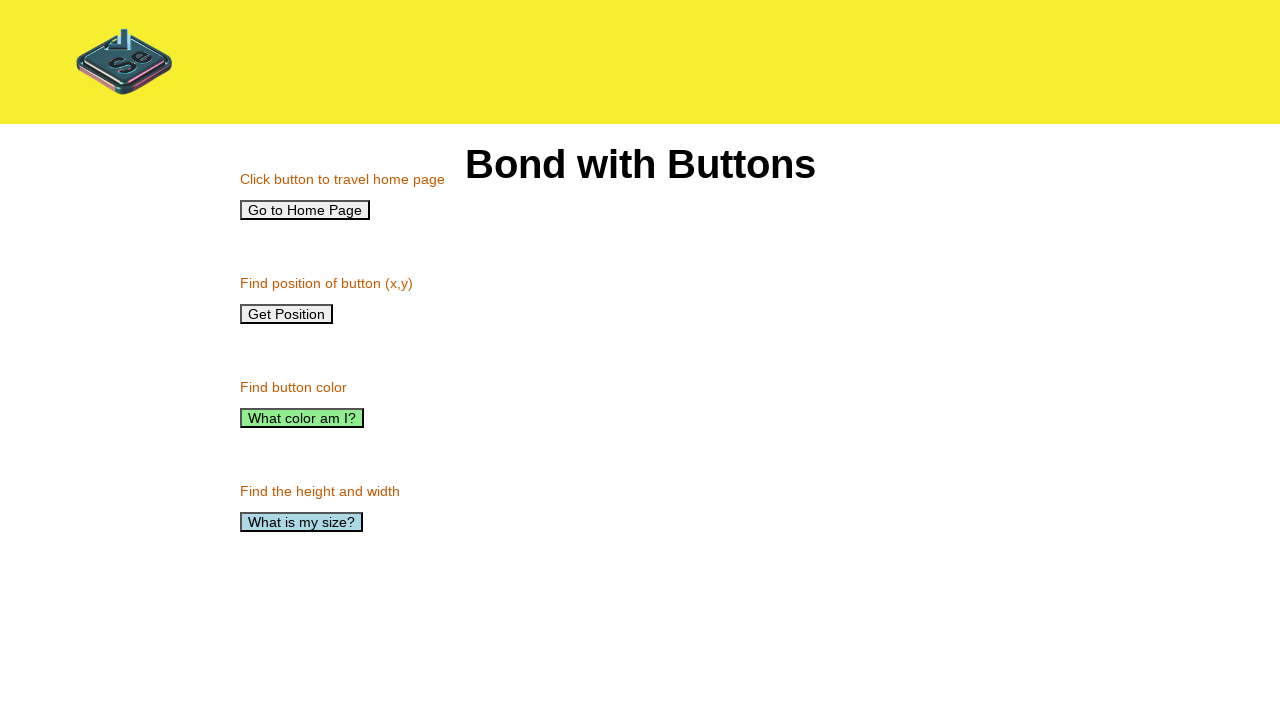

Retrieved color button CSS background color: rgb(144, 238, 144)
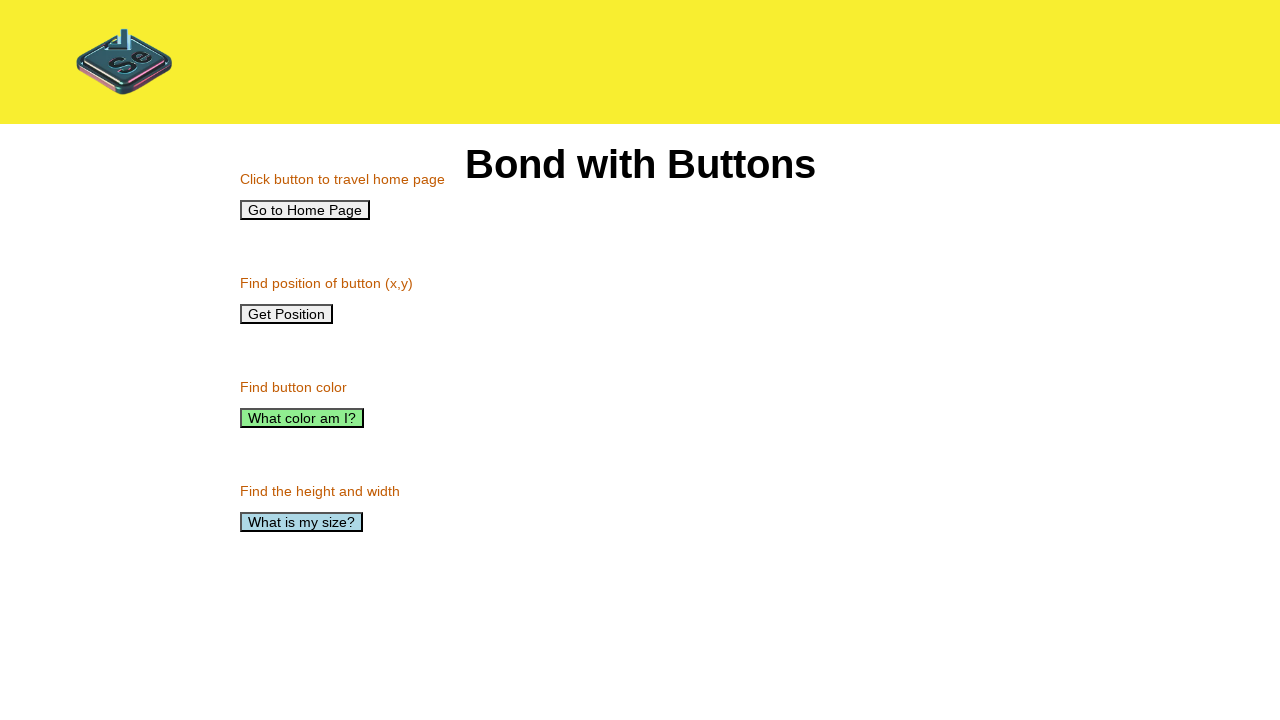

Retrieved size button dimensions: Height=20, Width=123
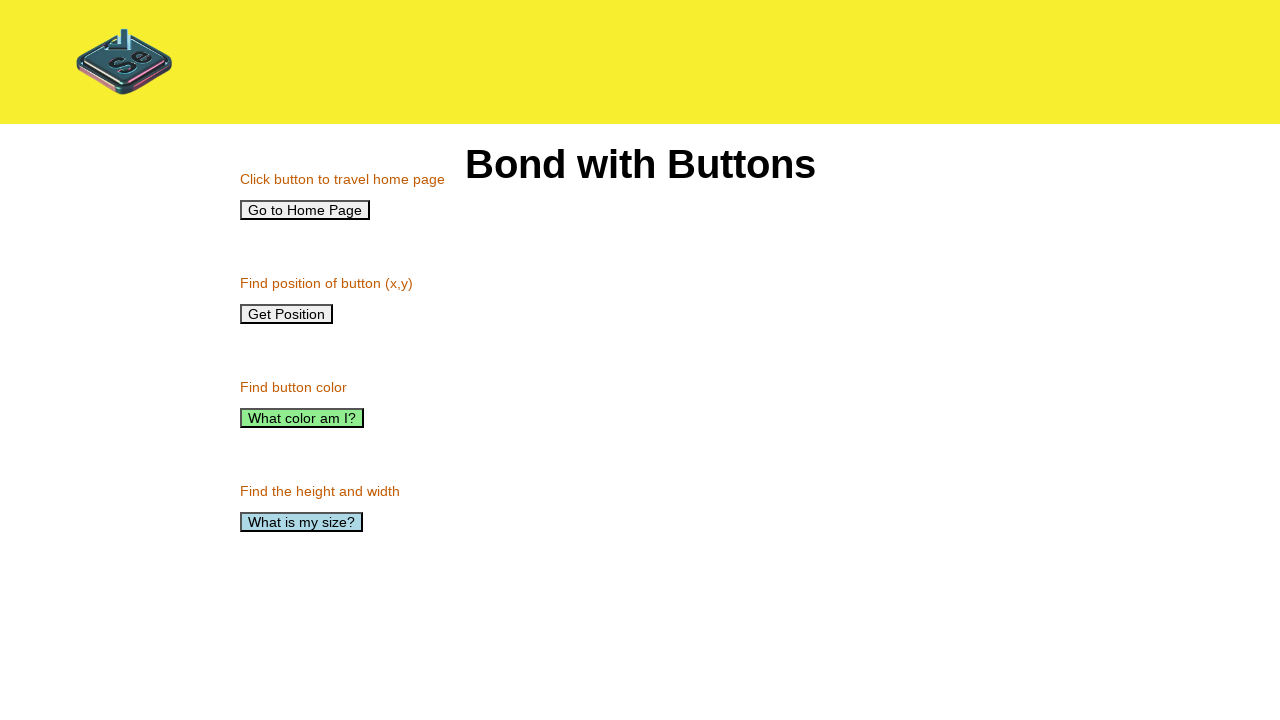

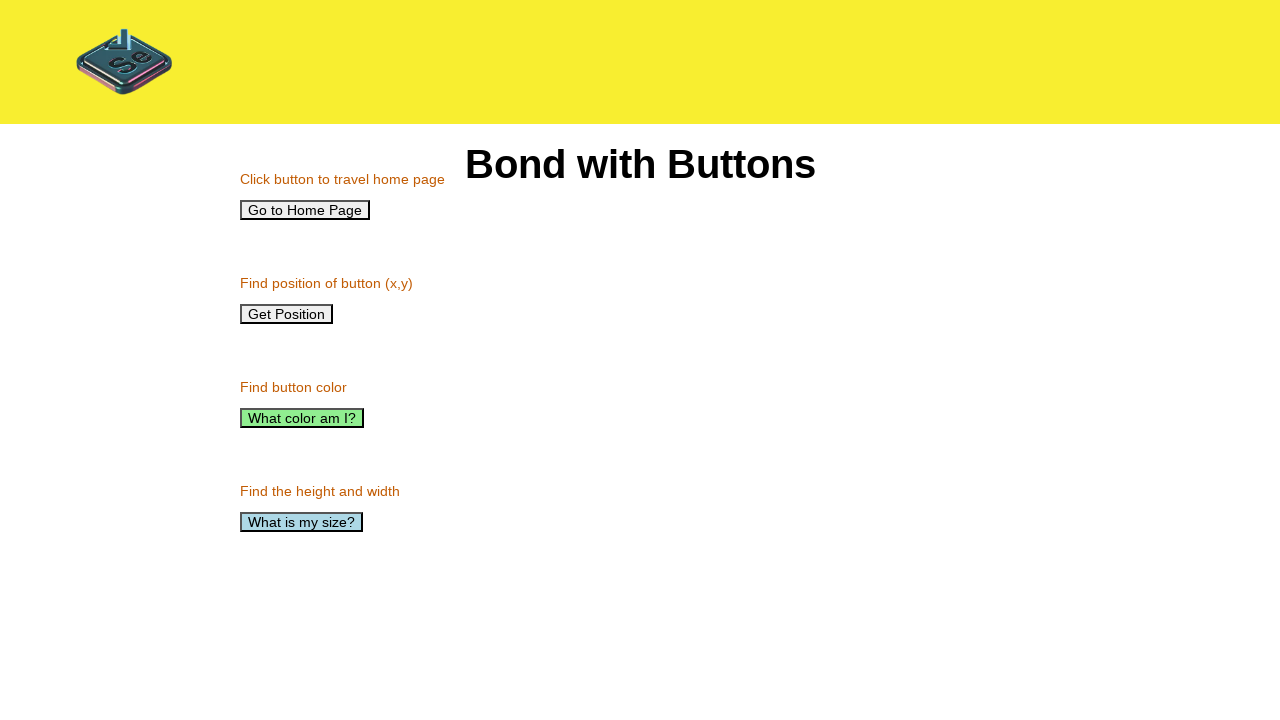